Tests multi-select dropdown functionality by selecting and deselecting options using different methods (by index, value, and visible text), and demonstrates selecting all options

Starting URL: https://www.hyrtutorials.com/p/html-dropdown-elements-practice.html

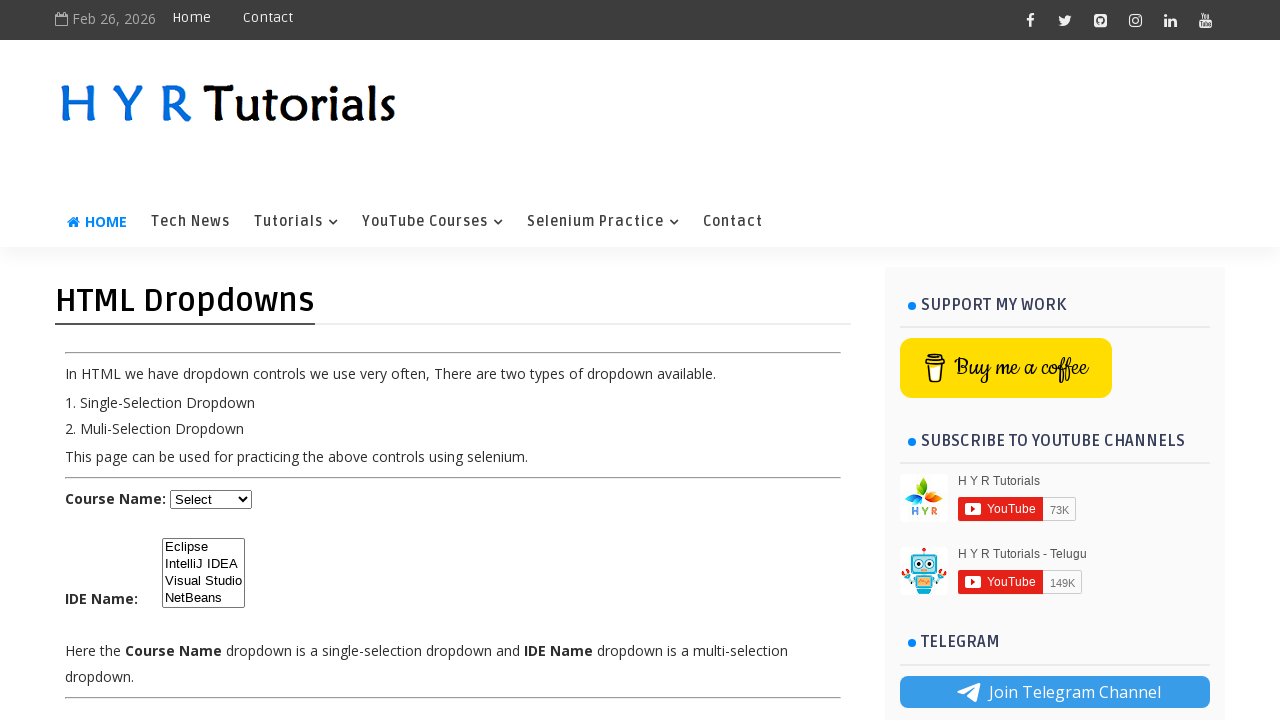

Located IDE dropdown element
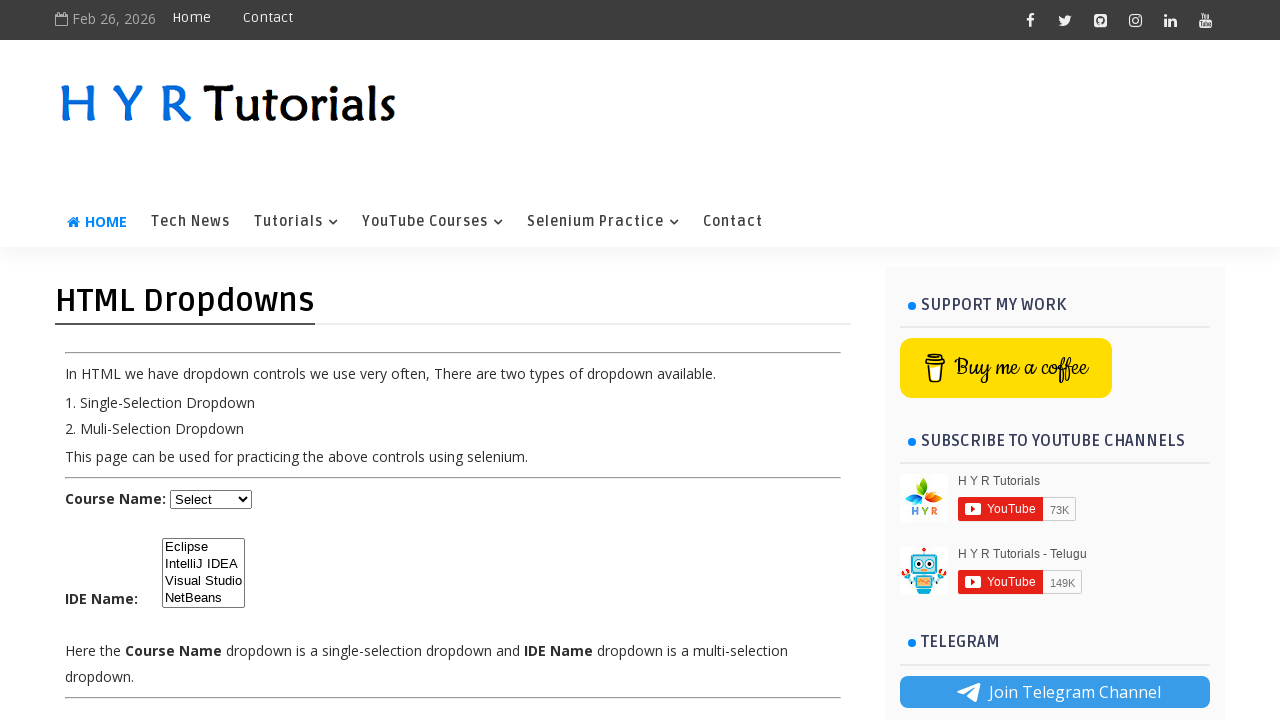

Selected Eclipse option by index (0) on #ide
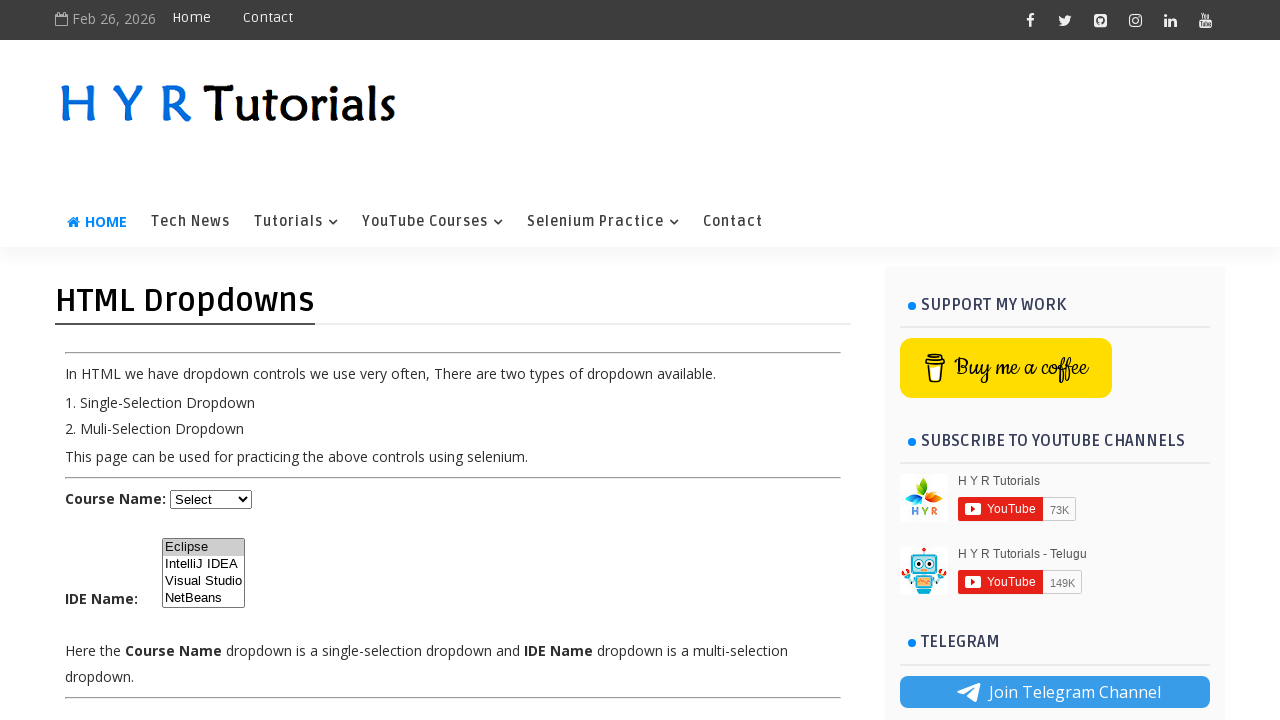

Selected IntelliJ IDEA option by value 'ij' on #ide
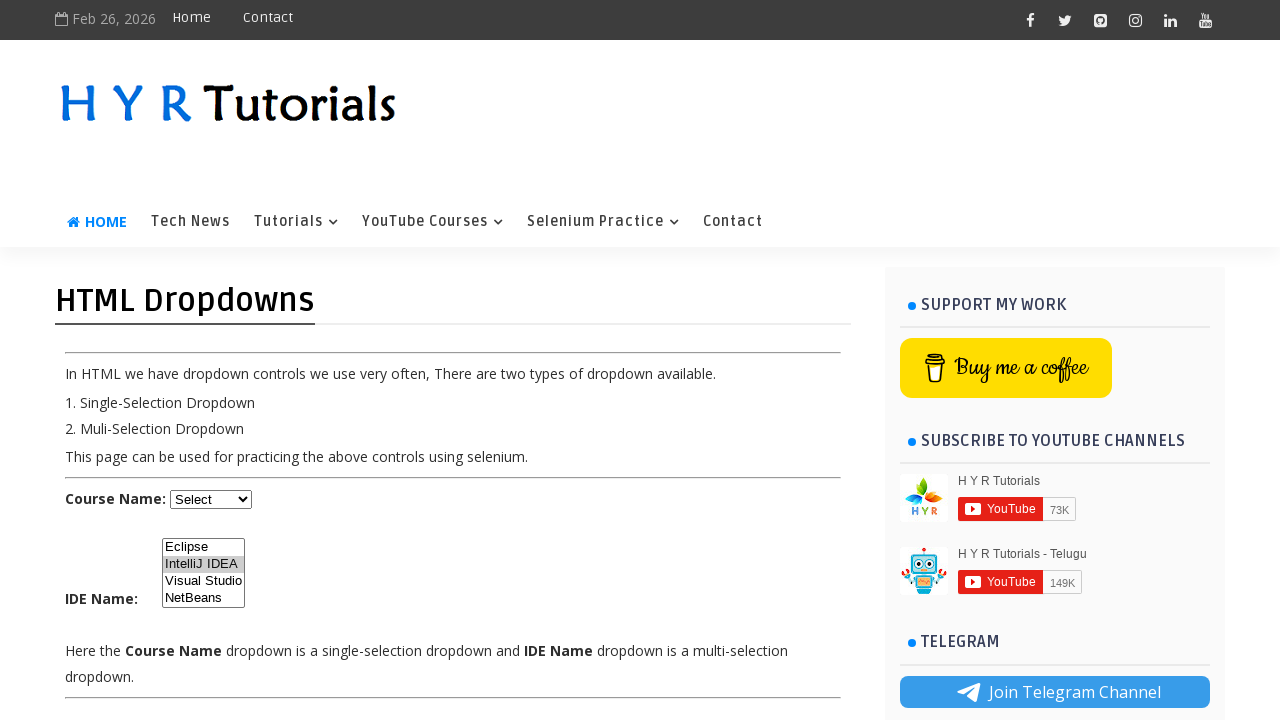

Selected Visual Studio option by visible text on #ide
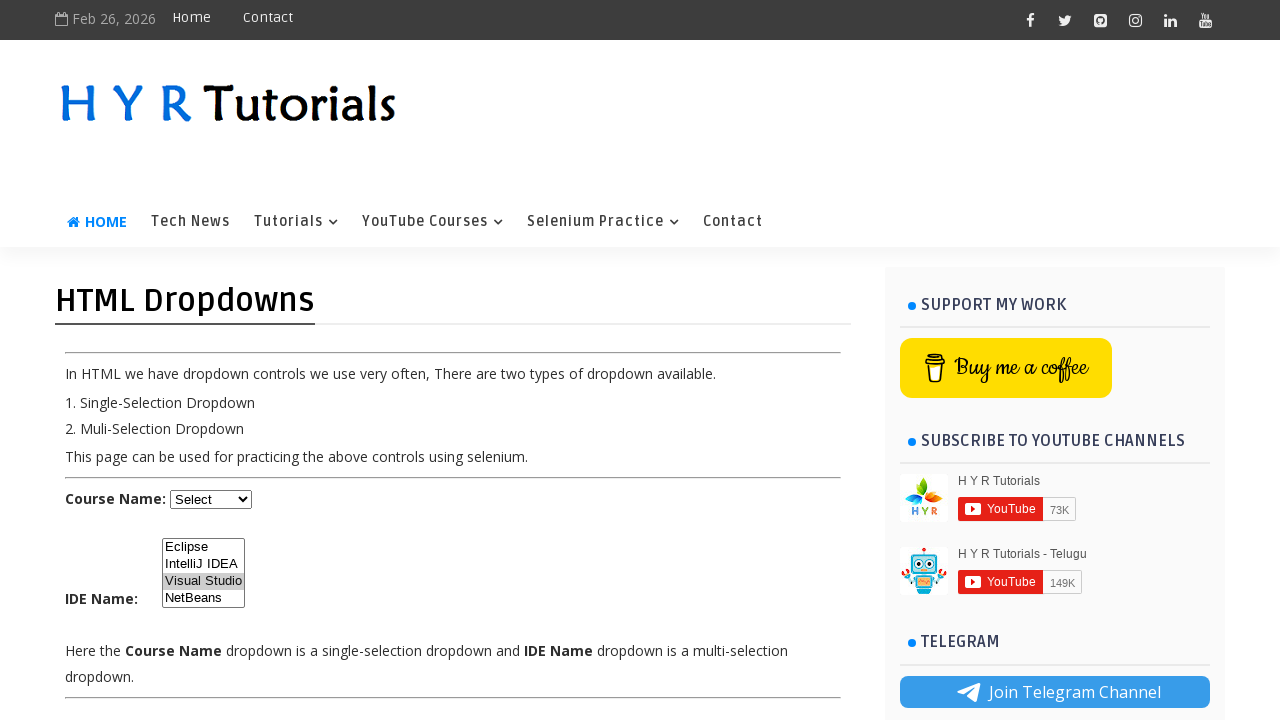

Retrieved selected IDEs: Visual Studio
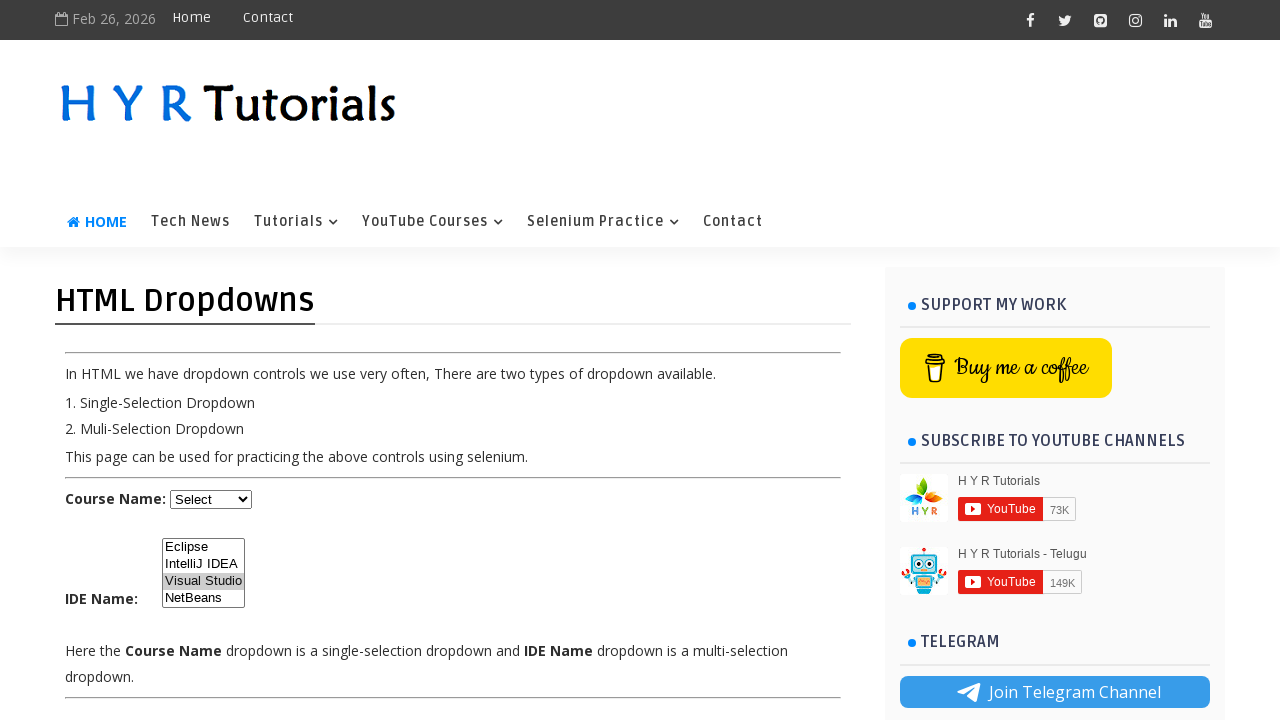

Deselected Eclipse option by index
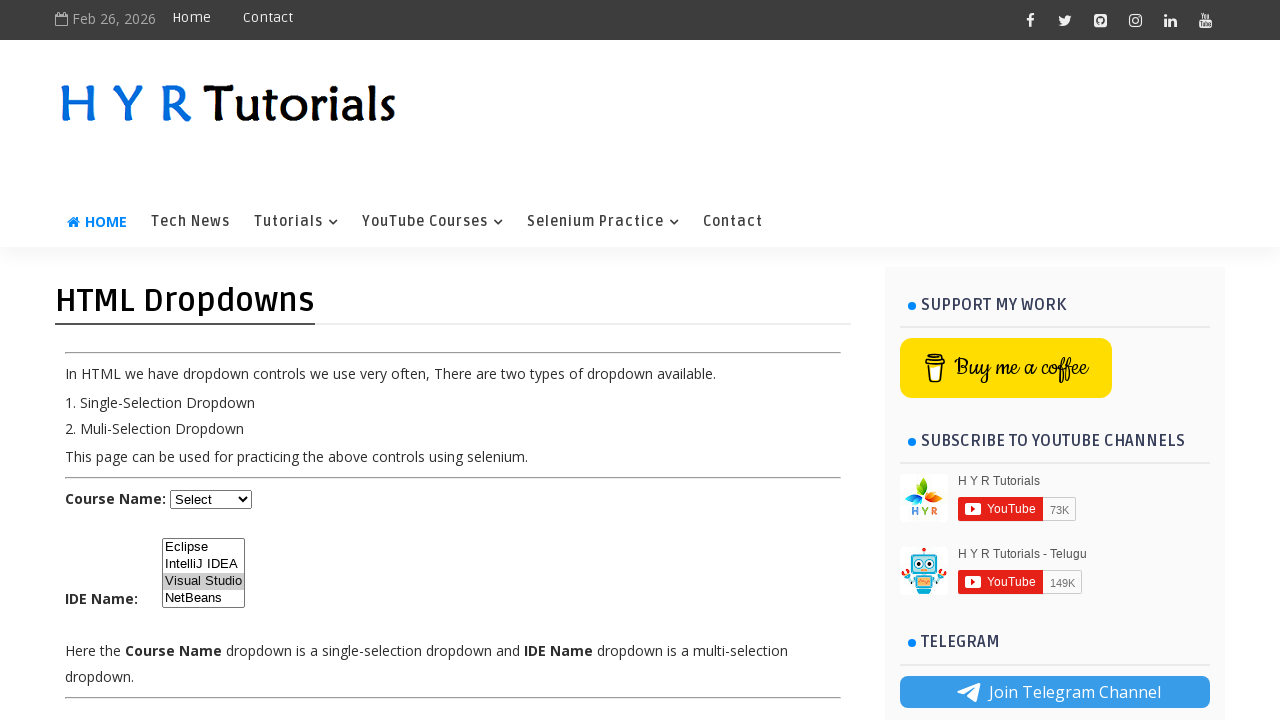

Deselected IntelliJ IDEA option by value
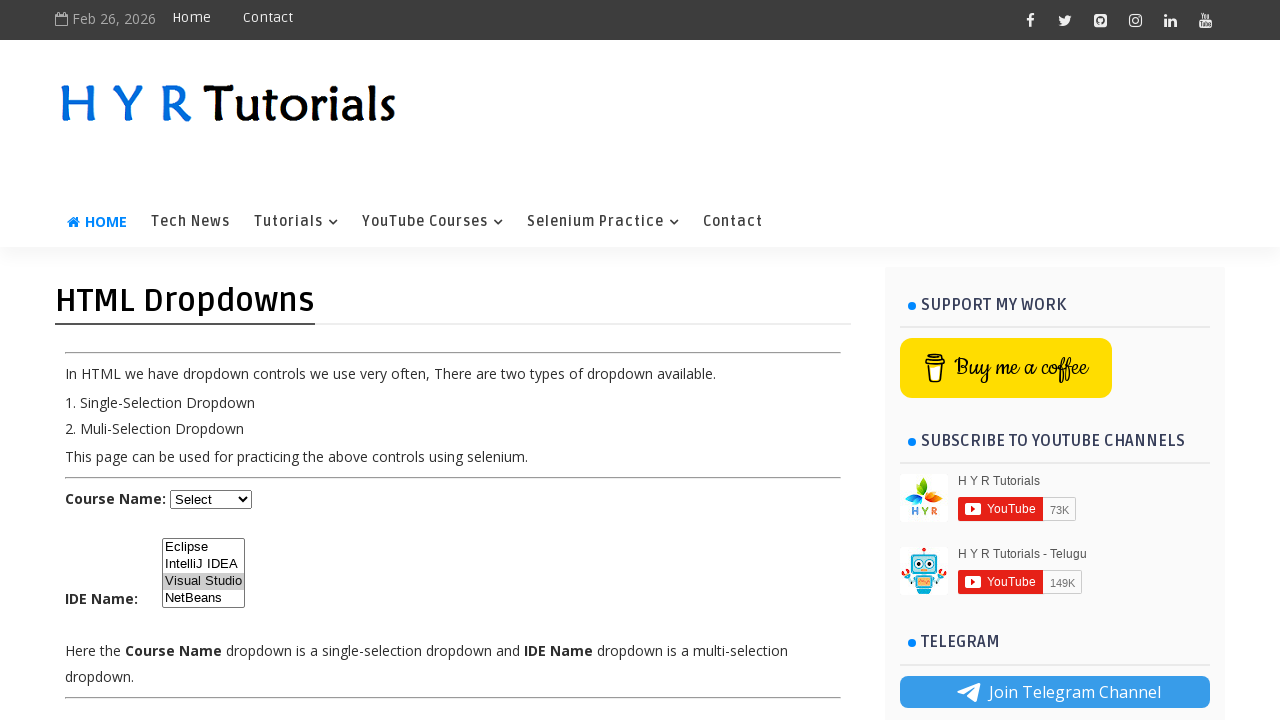

Deselected Visual Studio option by visible text
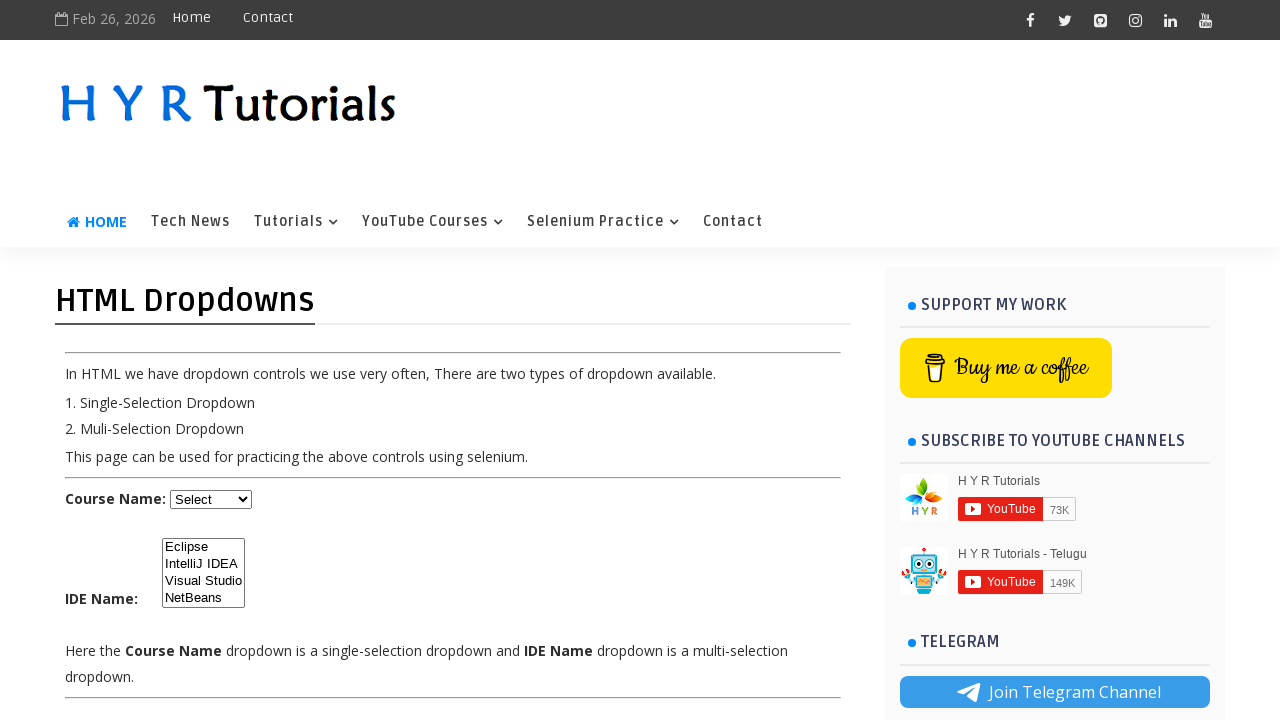

Retrieved all available options: Eclipse, IntelliJ IDEA, Visual Studio, NetBeans
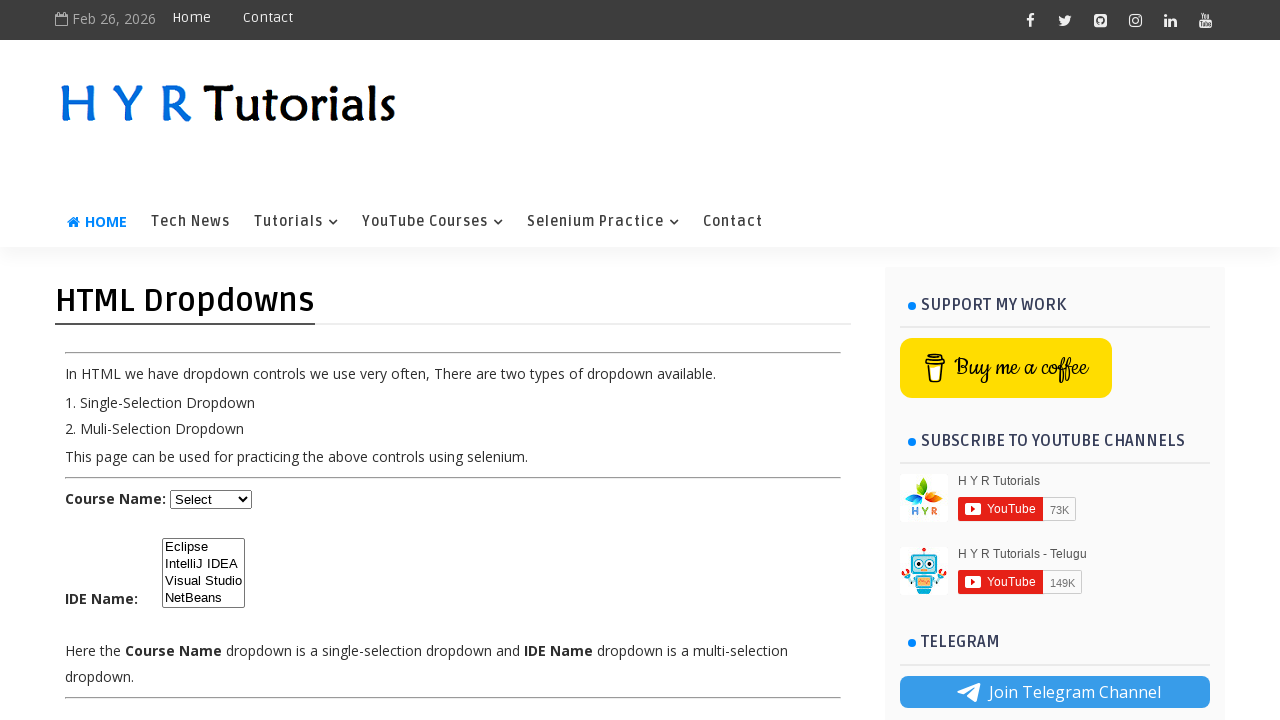

Selected all available options in the dropdown on #ide
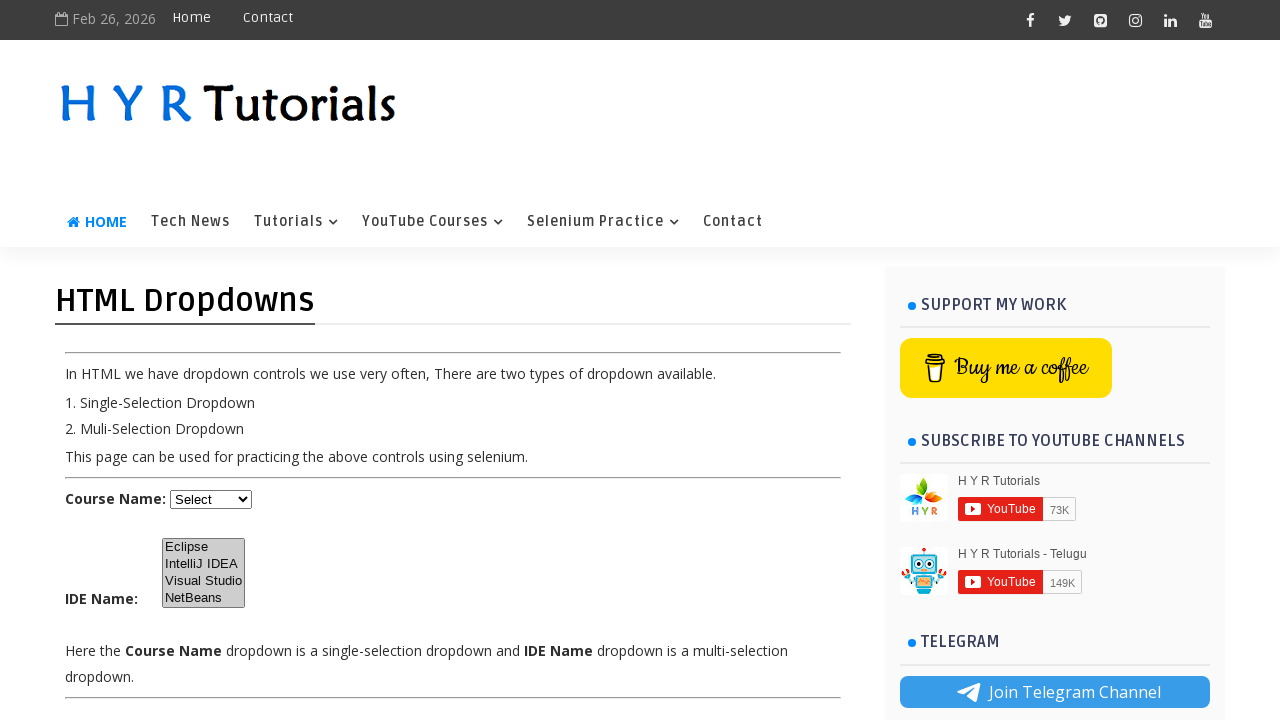

Deselected all options in the dropdown
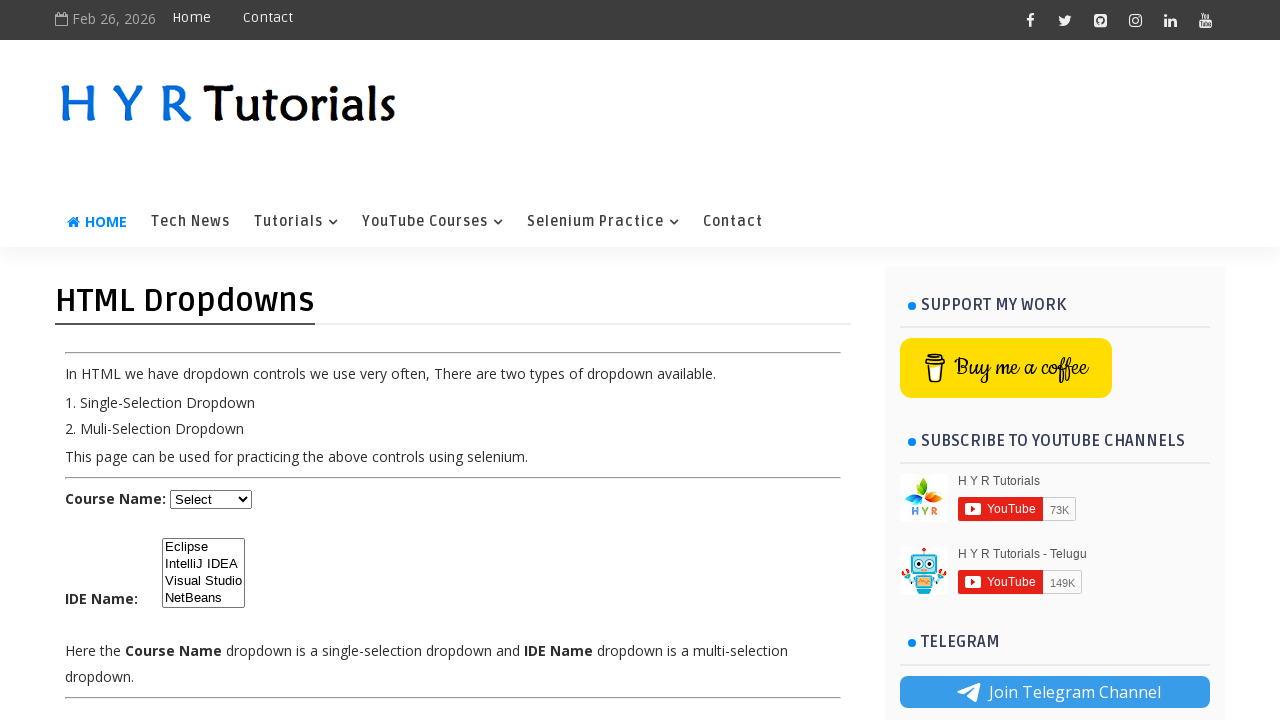

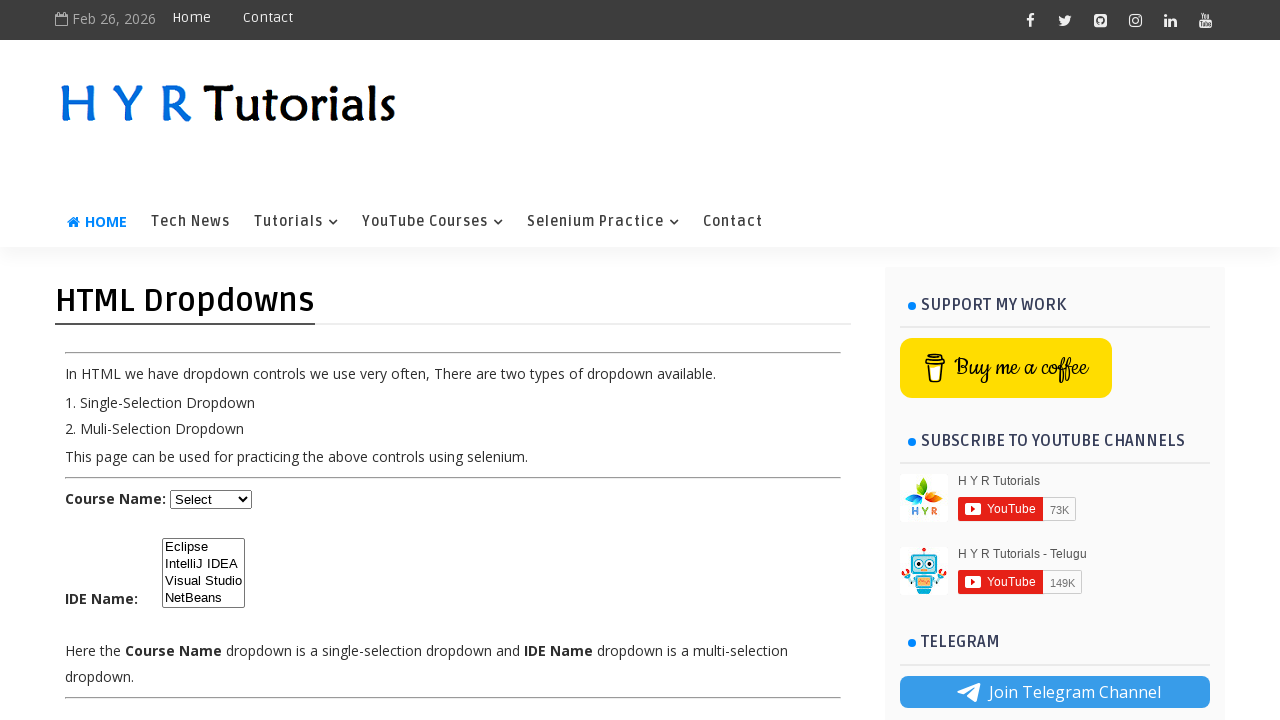